Tests API link functionality by clicking a link that triggers an API call and verifying the response message

Starting URL: https://demoqa.com/links

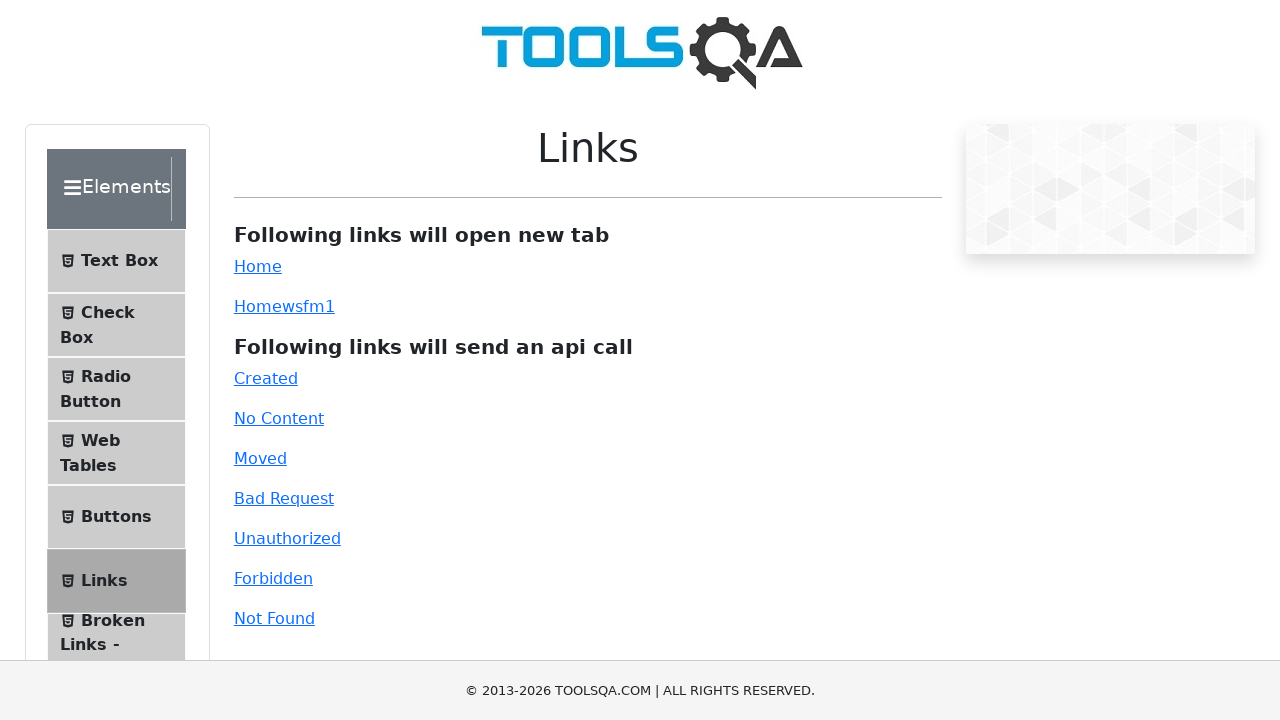

Clicked the 'Created' link to trigger API call at (266, 378) on #created
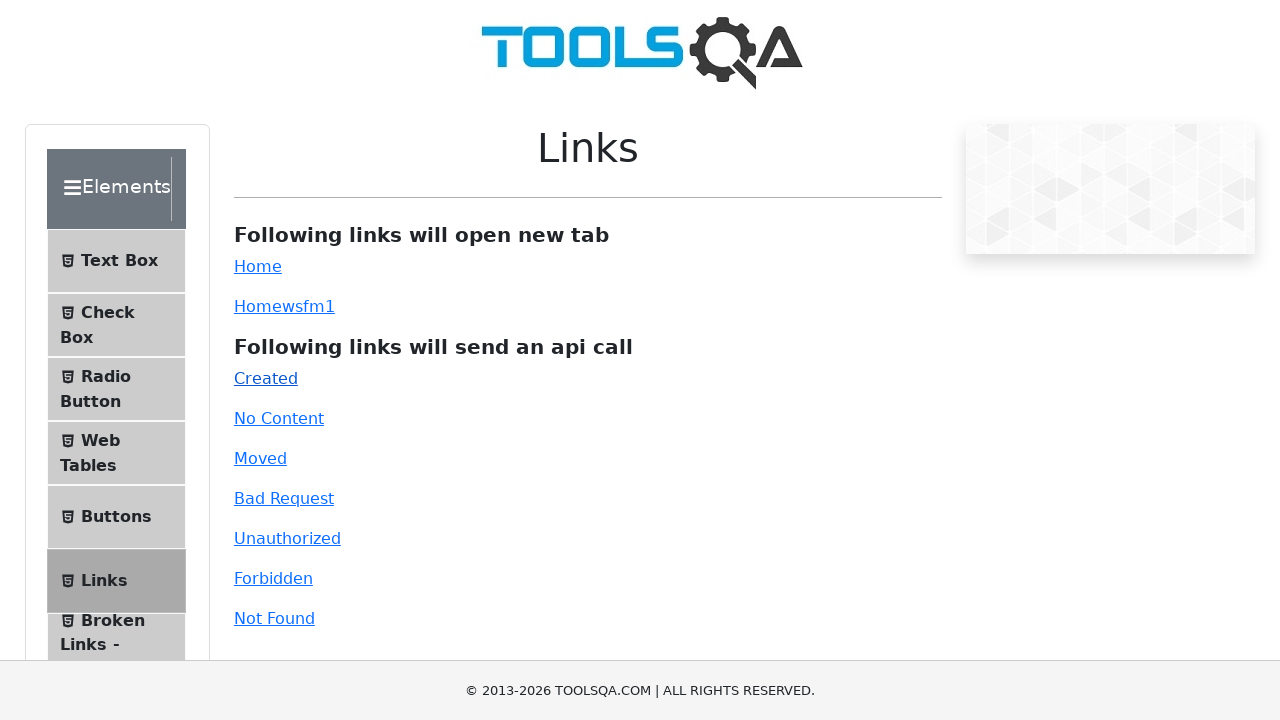

Response message appeared after API call
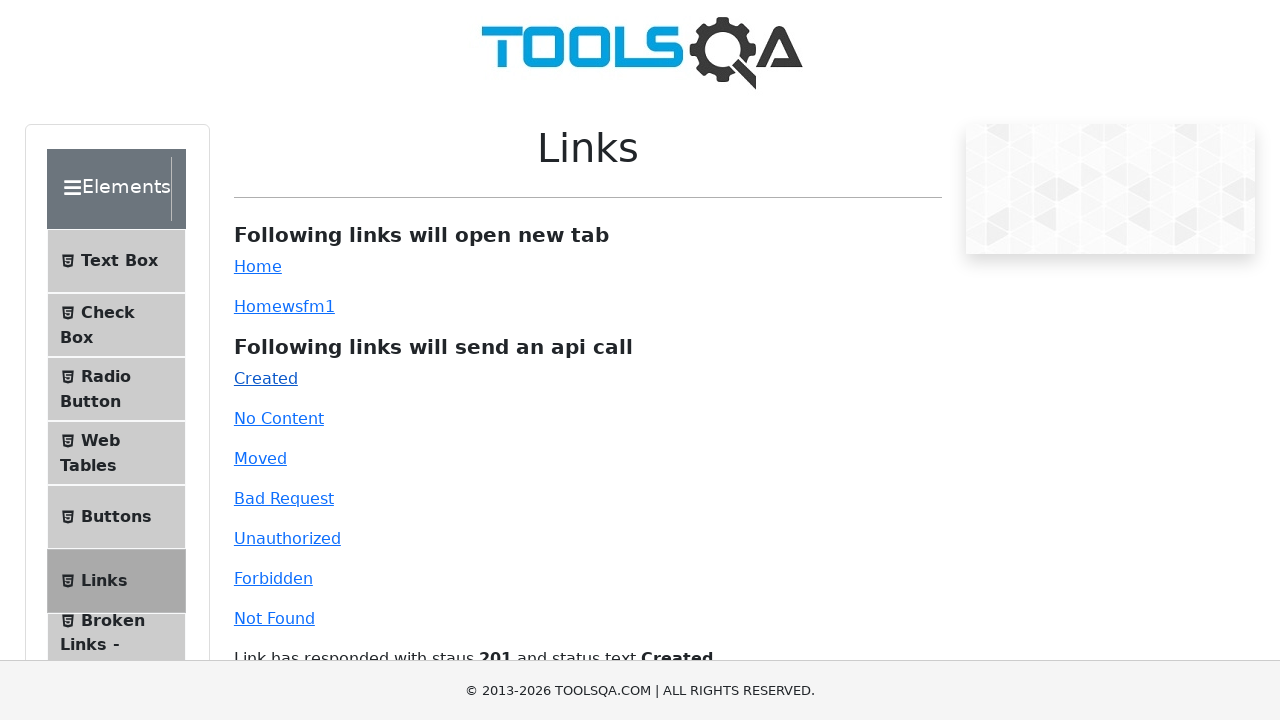

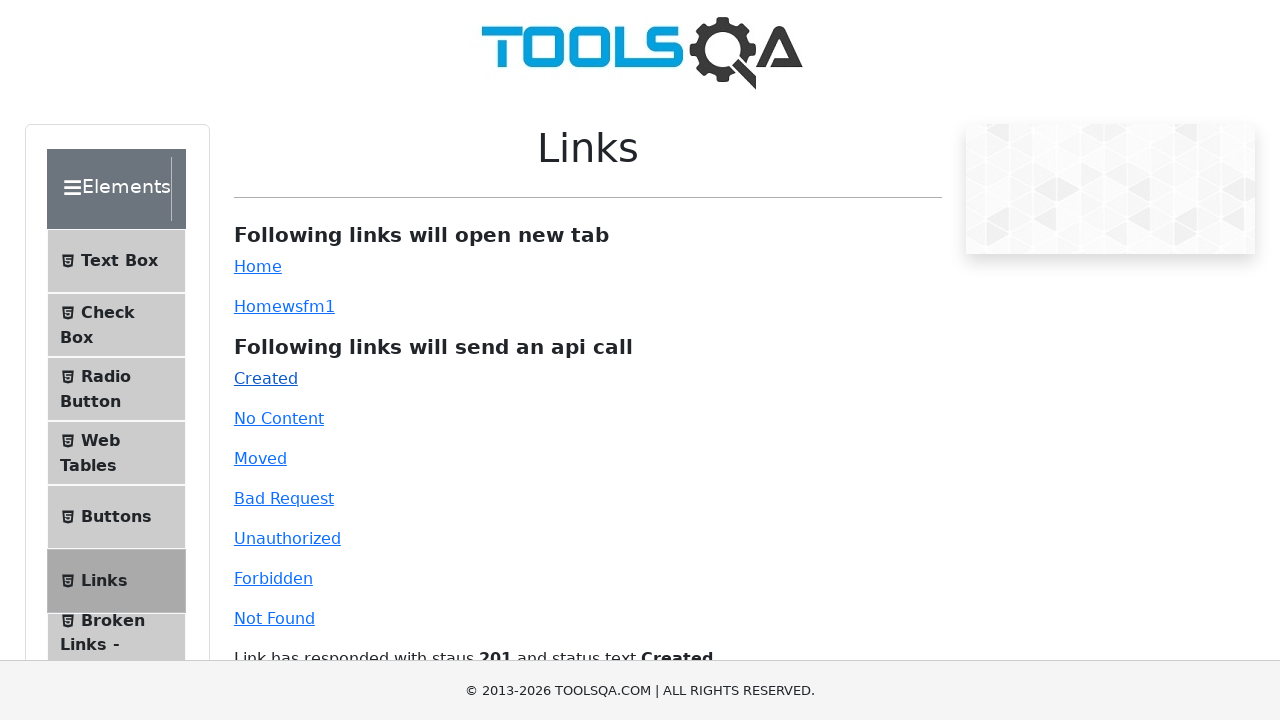